Tests search functionality by creating a product with a unique name, searching for it using the search input, and verifying the product appears in the filtered results.

Starting URL: http://pam.runasp.net/products

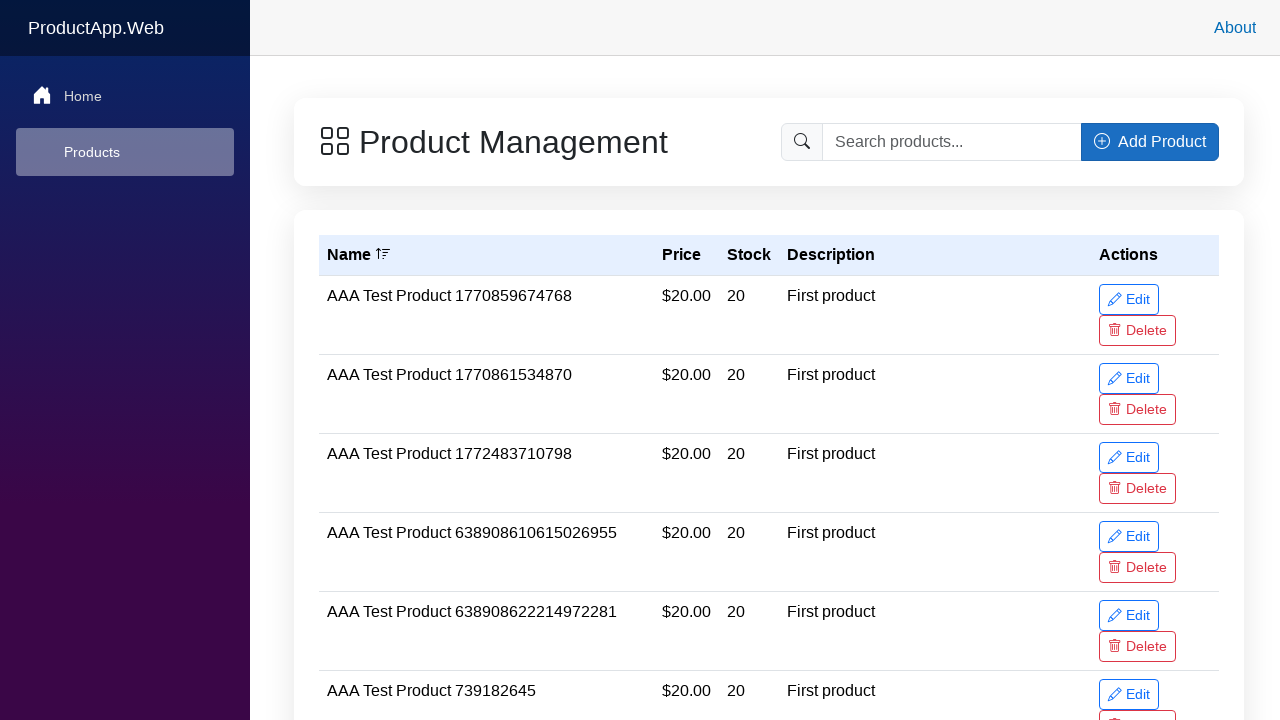

Products page loaded - glass card selector found
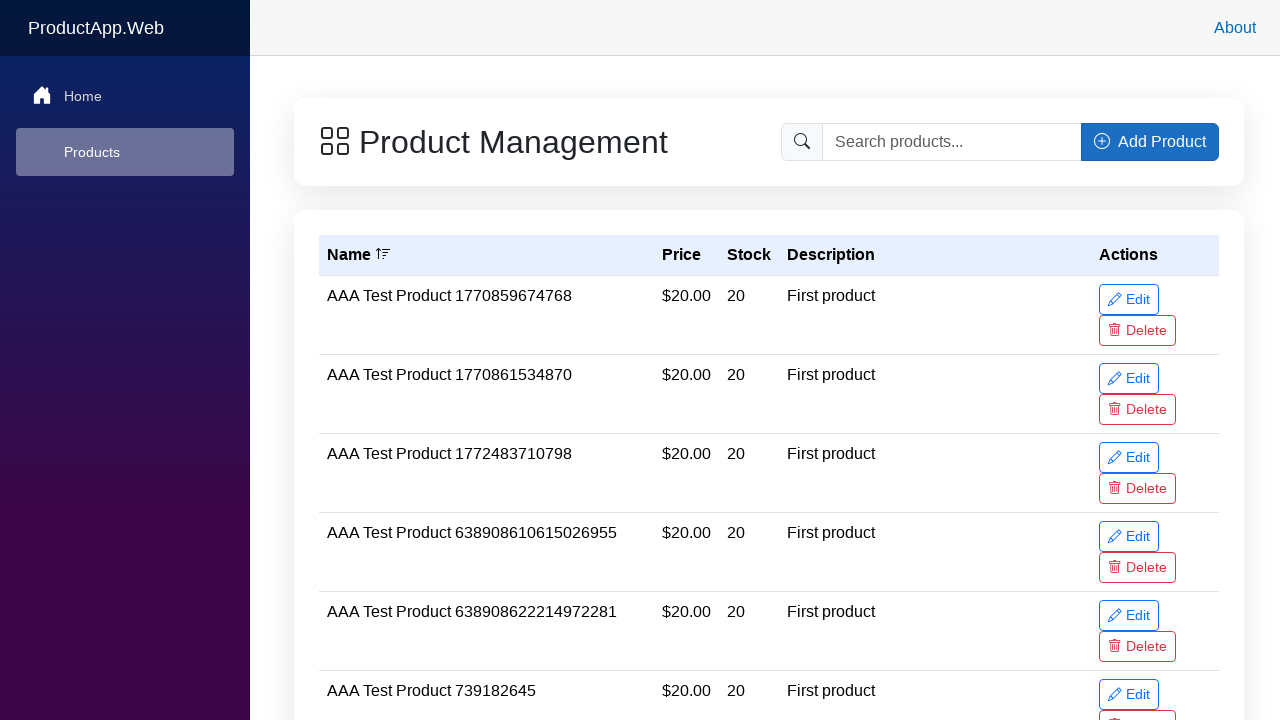

Generated unique search term: SearchableProduct1772485112590
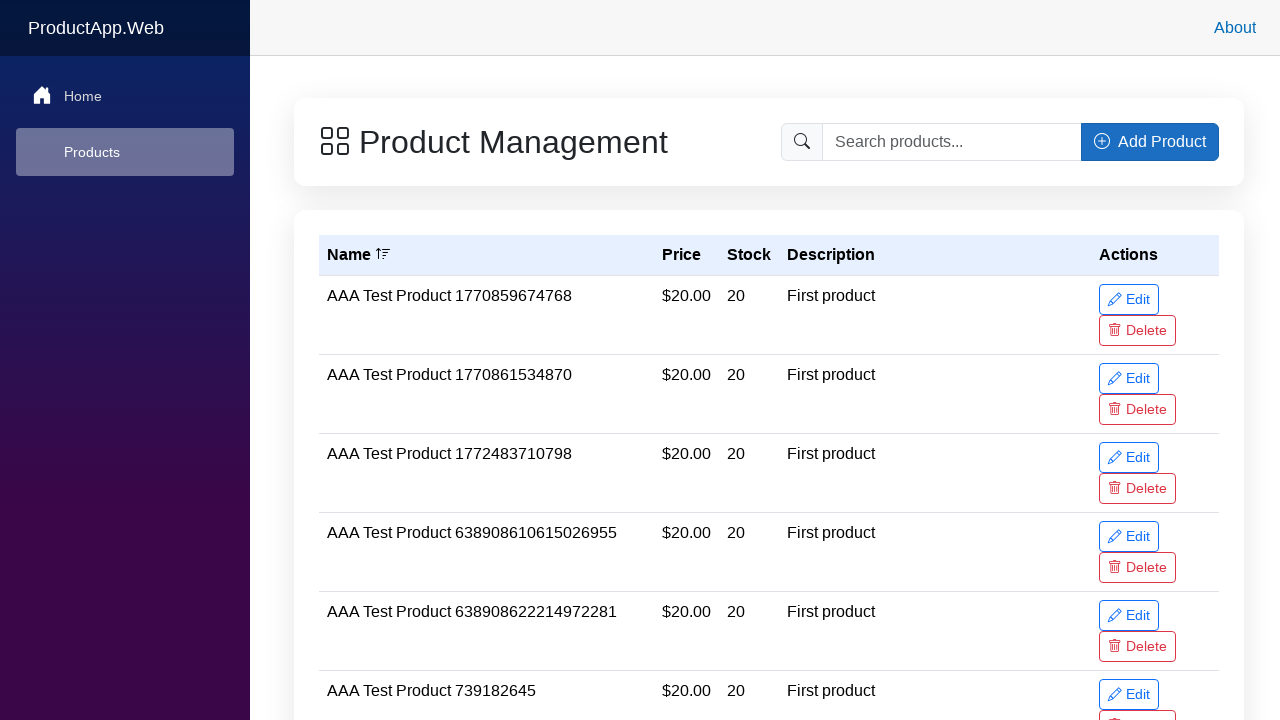

Clicked 'Add Product' button at (1150, 142) on .input-group button:has-text('Add Product')
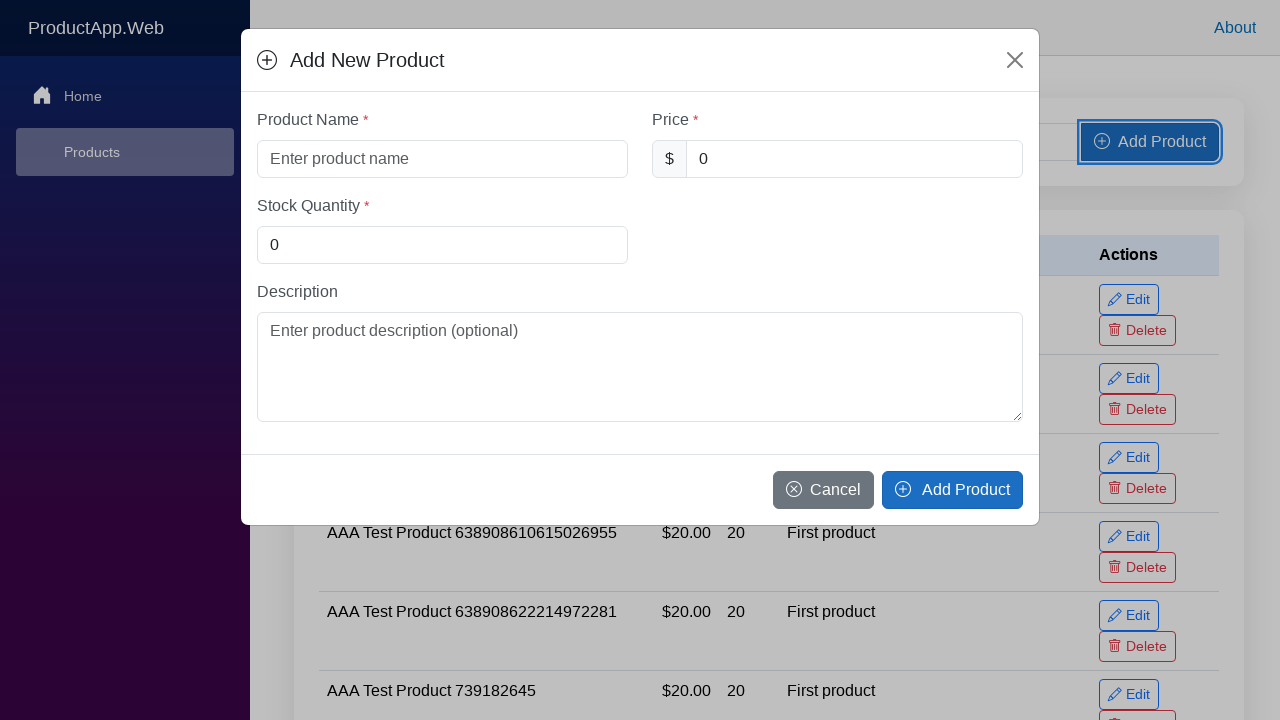

Add Product modal appeared
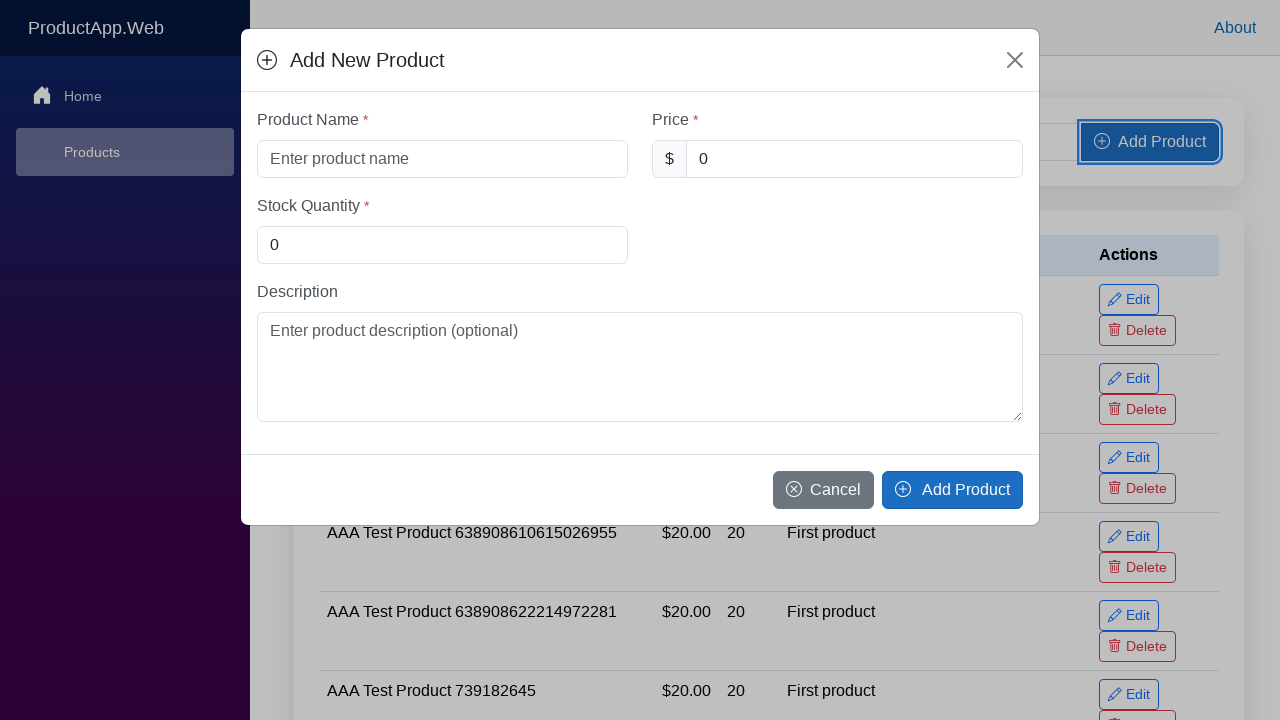

Filled product name field with 'SearchableProduct1772485112590 Test Item' on #productName
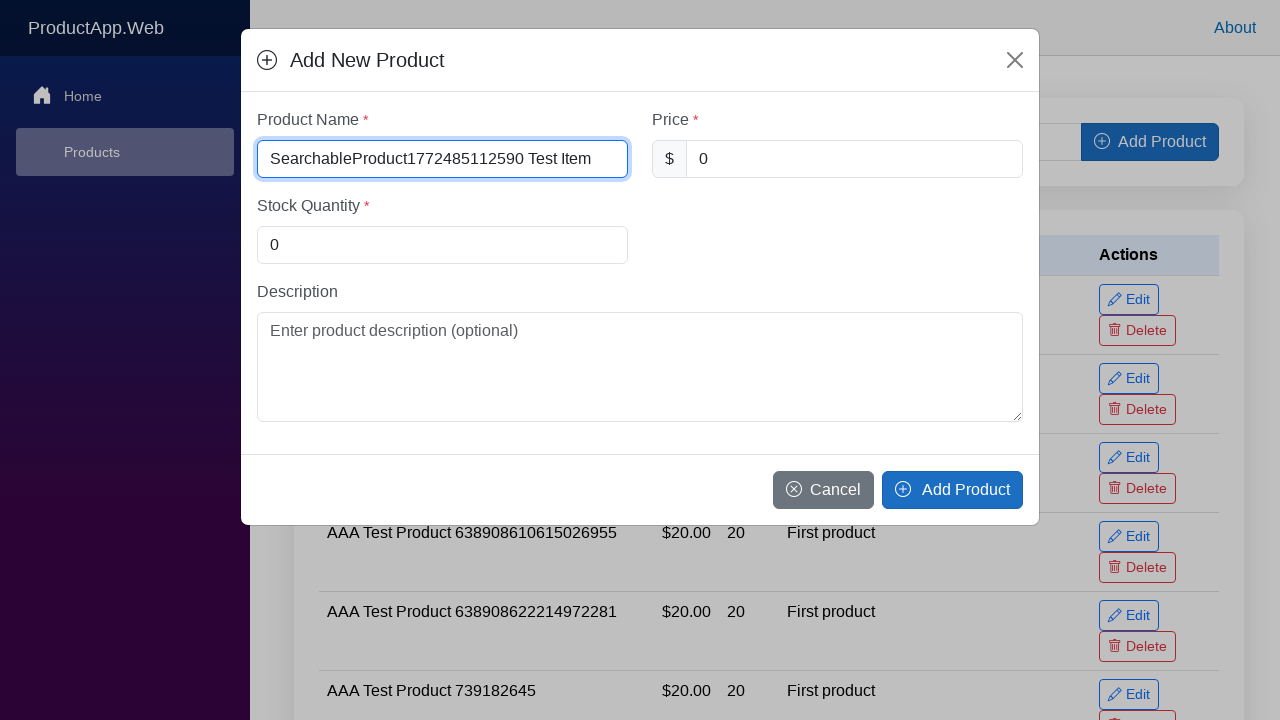

Filled product price field with '22.99' on #productPrice
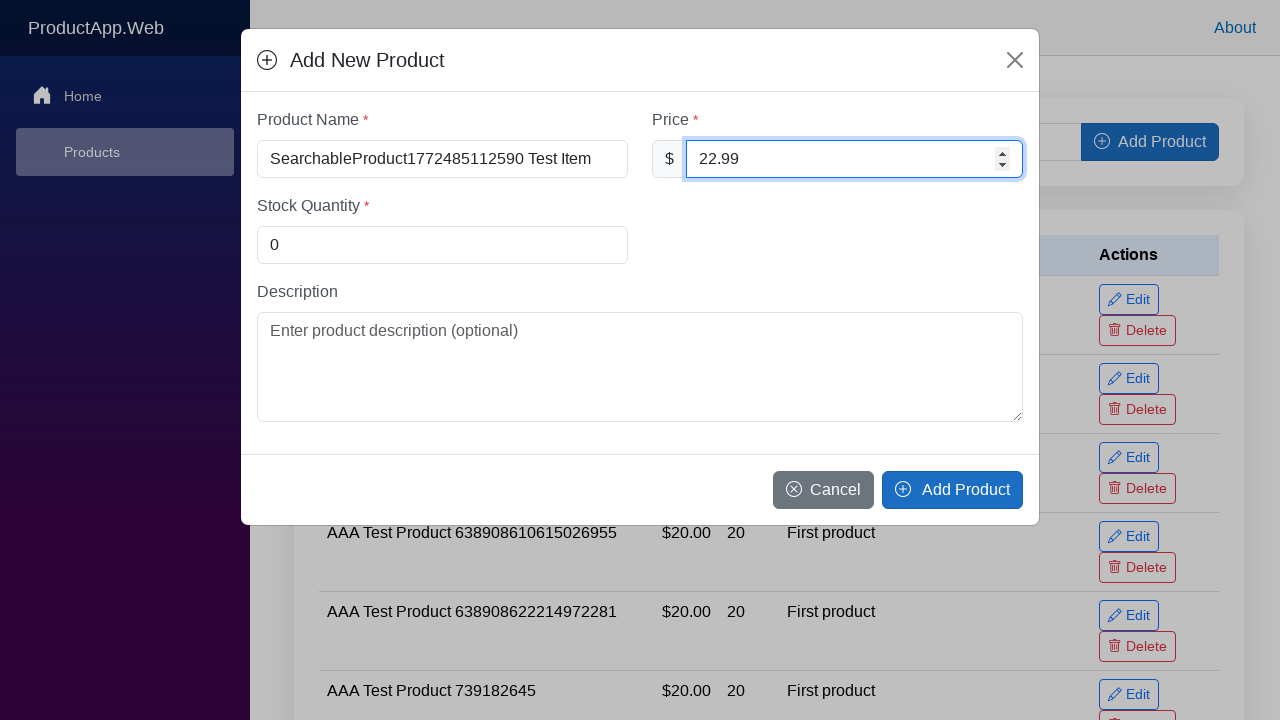

Filled product stock field with '75' on #productStock
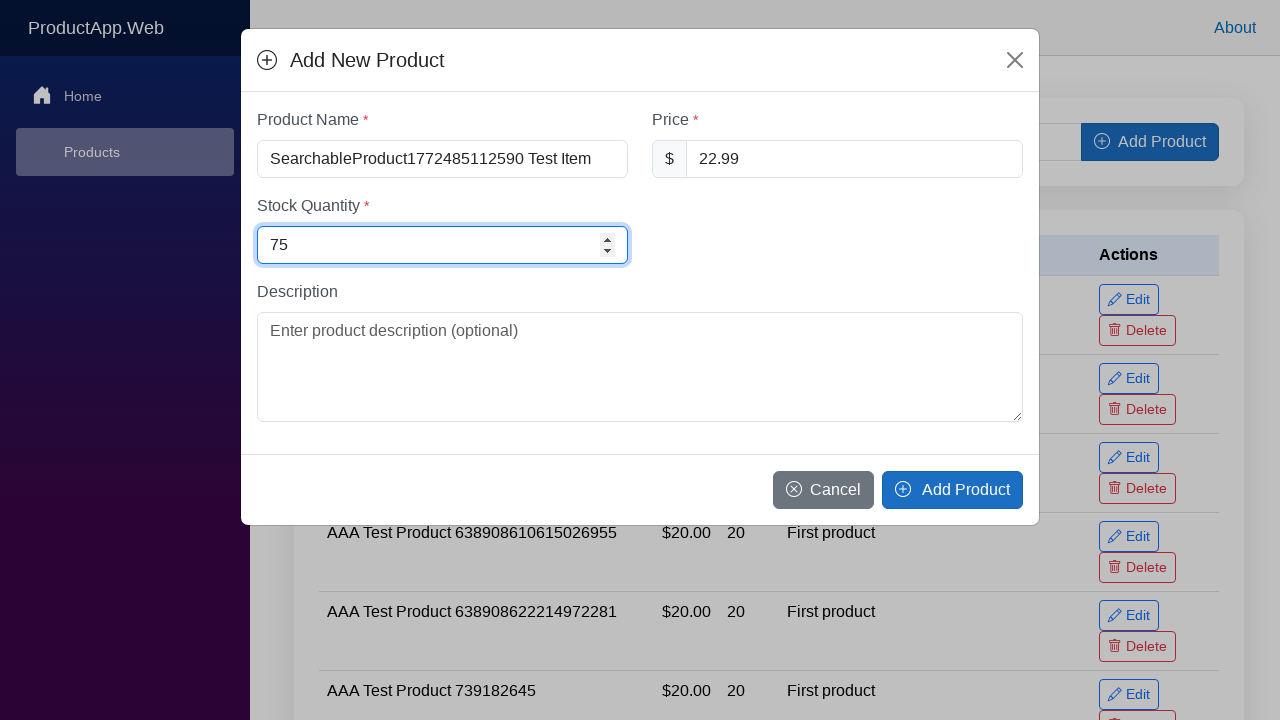

Filled product description field on #productDescription
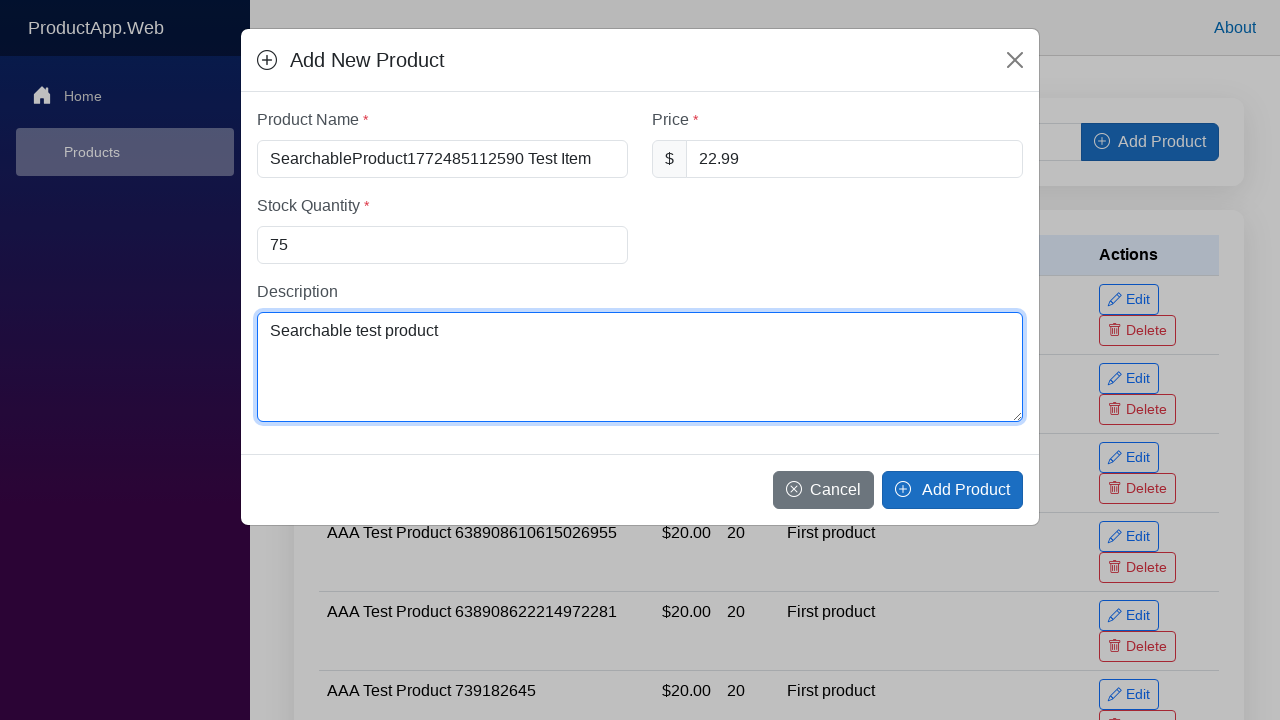

Clicked 'Add Product' button in modal footer at (952, 490) on .modal-footer button.btn-primary:has-text('Add Product')
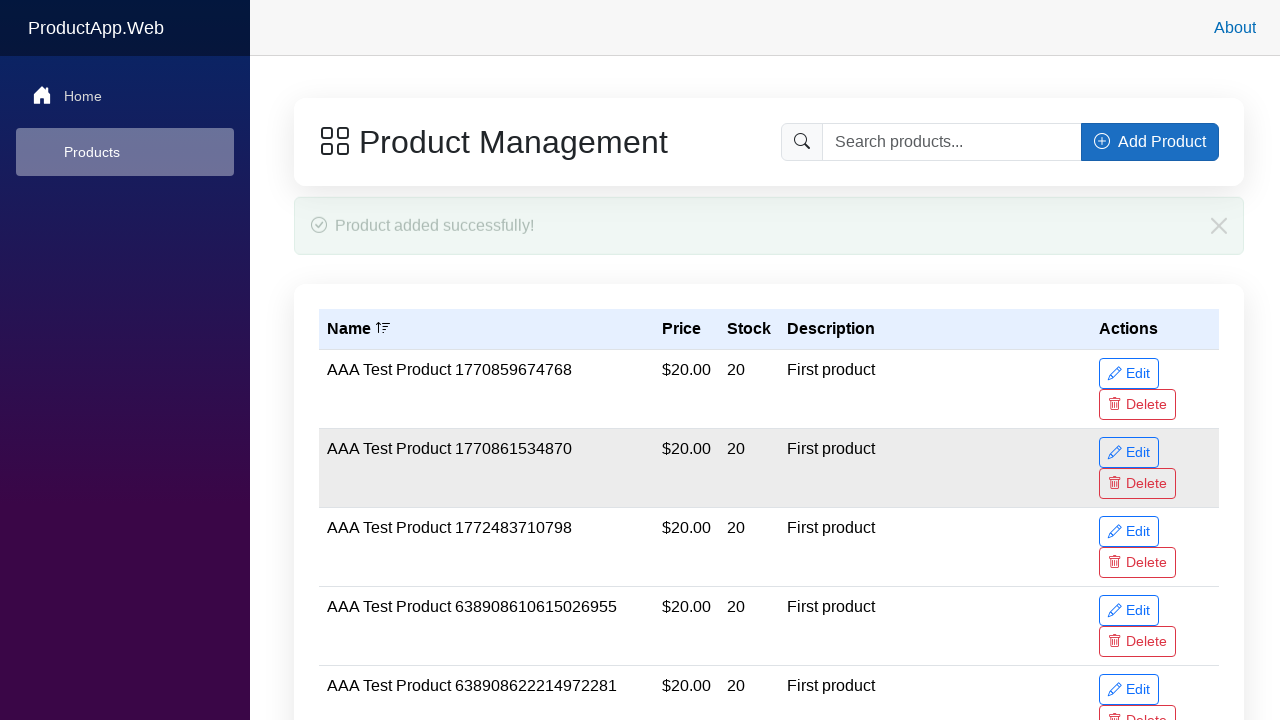

Add Product modal closed
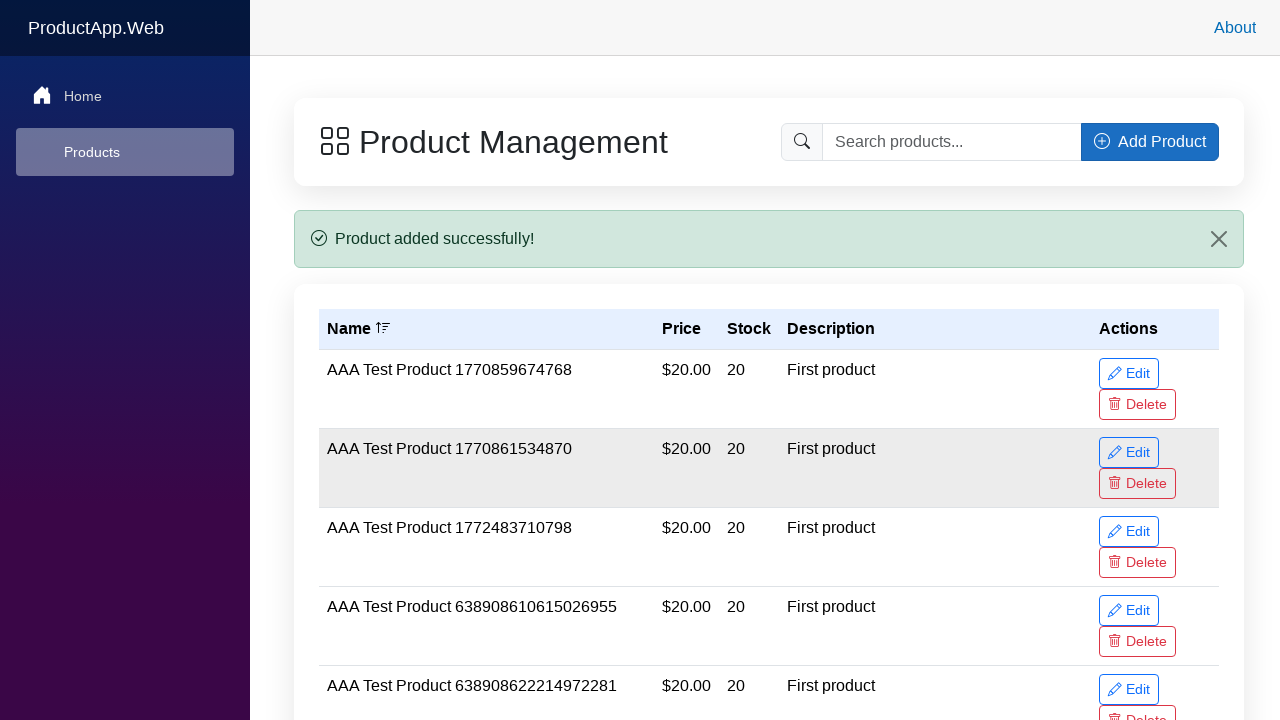

Success alert appeared confirming product creation
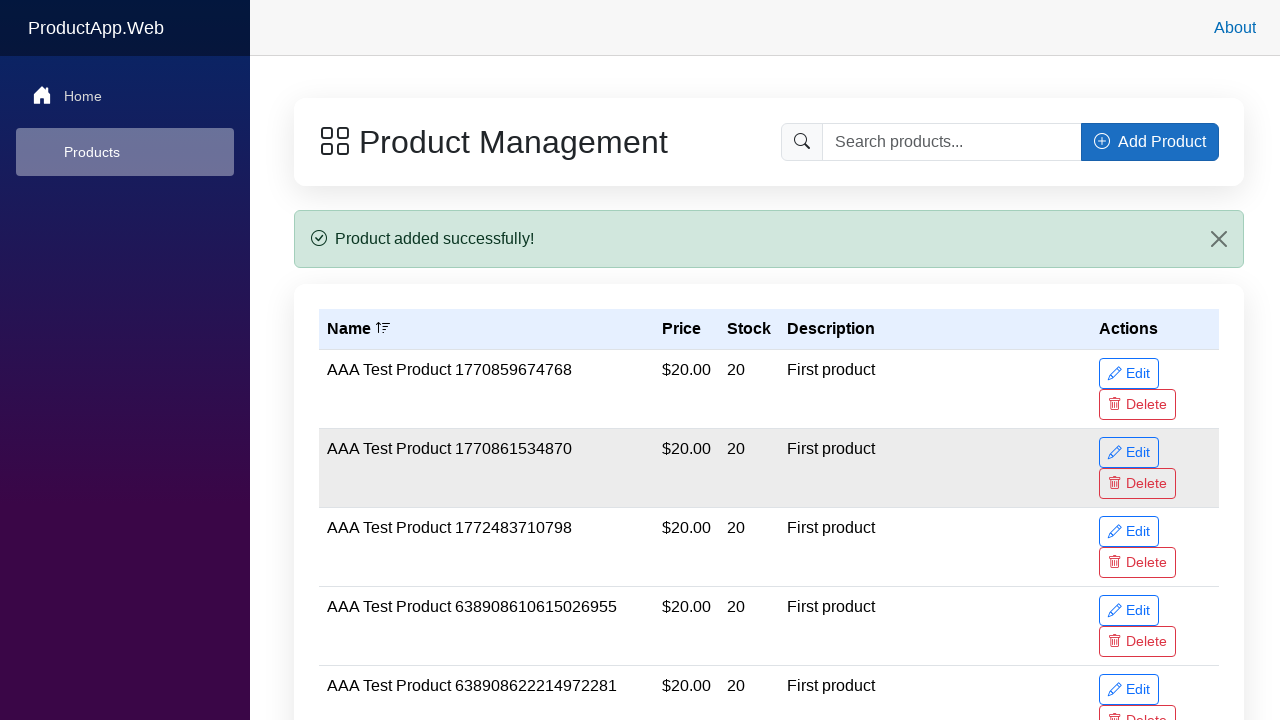

Filled search field with unique term 'SearchableProduct1772485112590' on input[placeholder='Search products...']
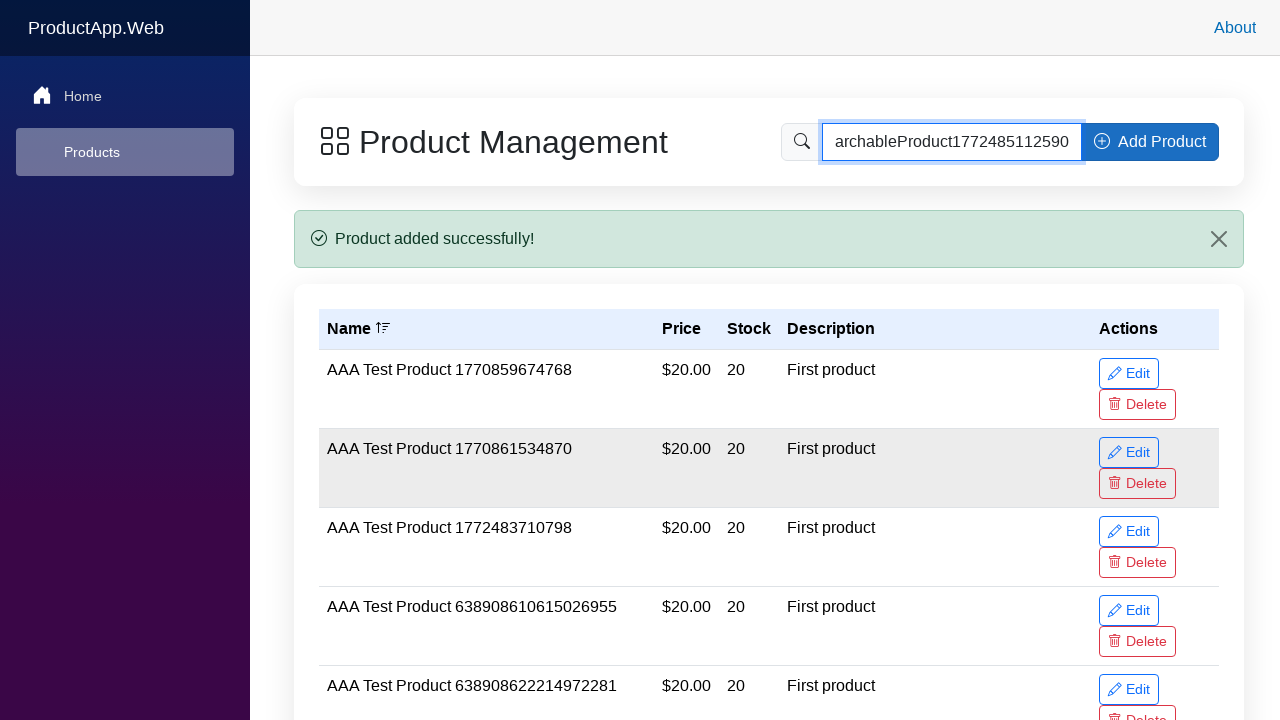

Waited 500ms for search debounce
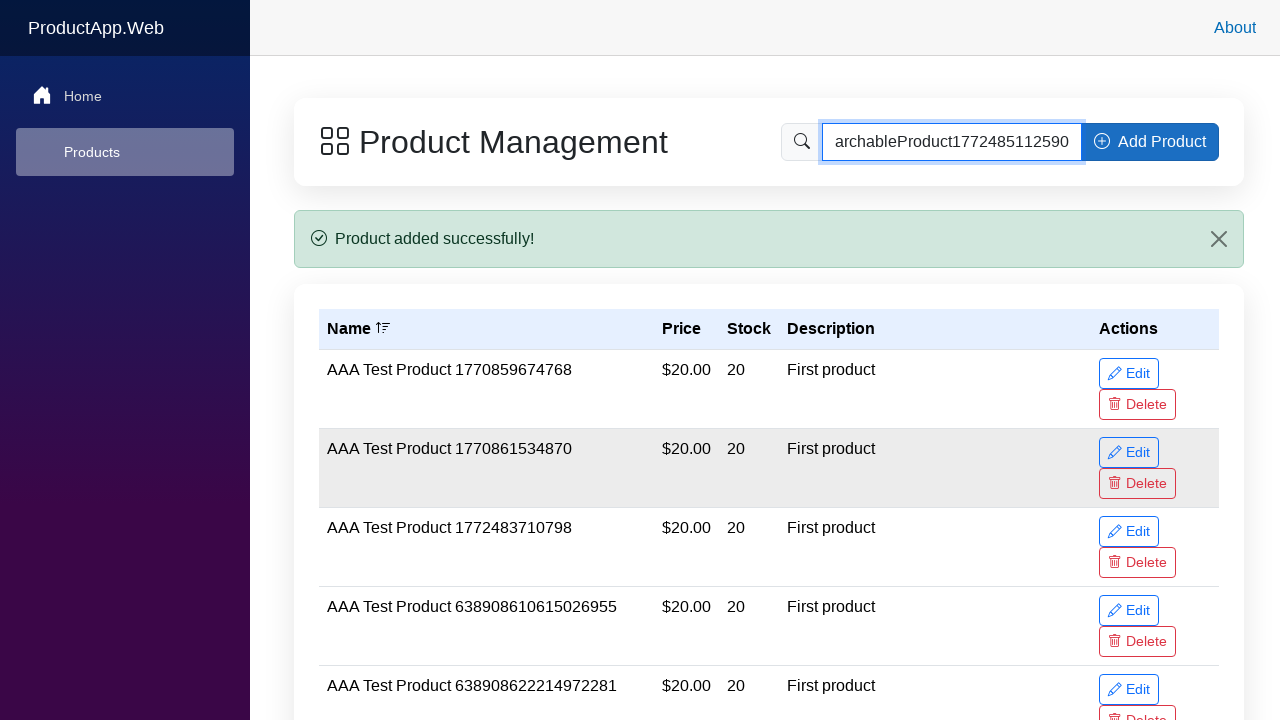

Network idle - search results loaded
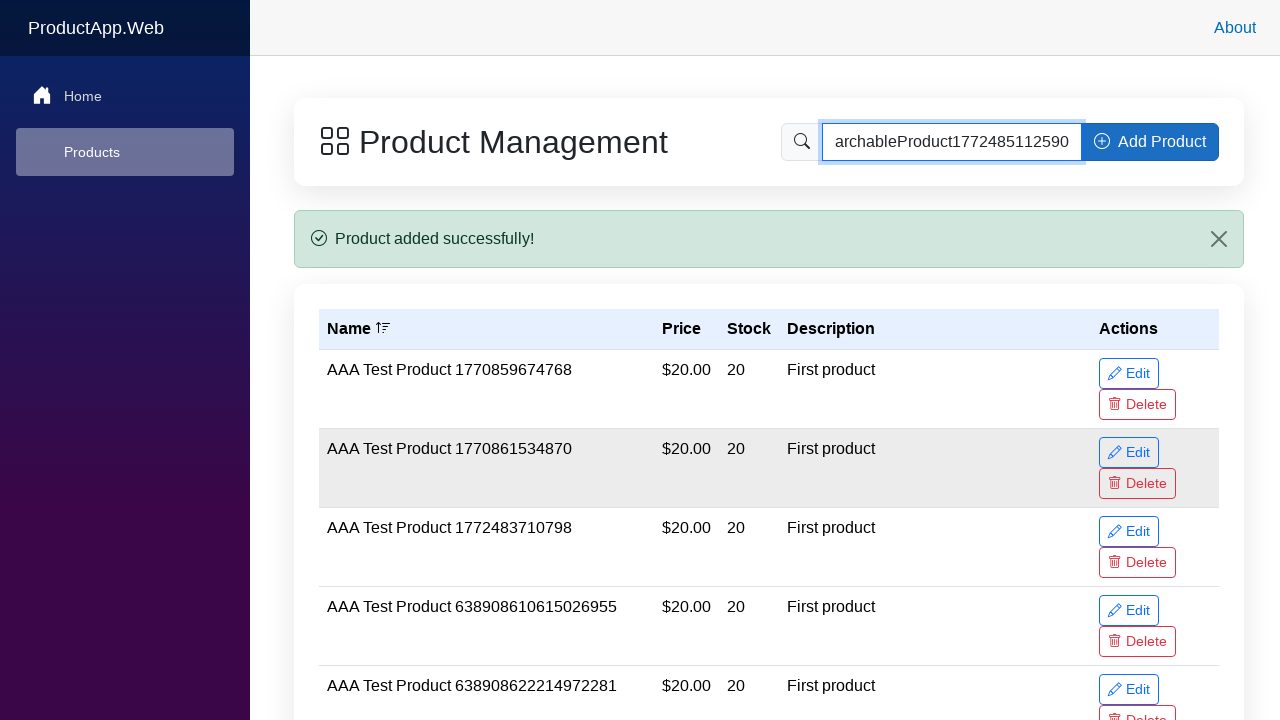

Verified product 'SearchableProduct1772485112590 Test Item' appears in search results
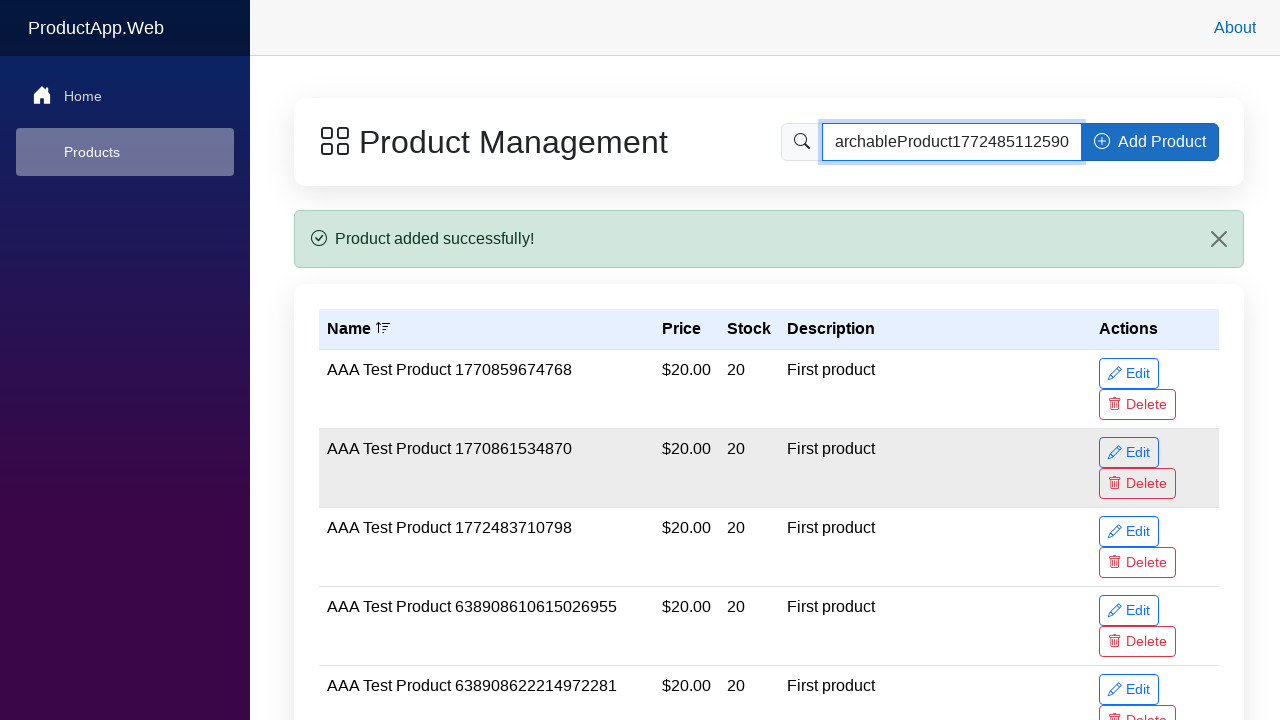

Cleared search field to reset on input[placeholder='Search products...']
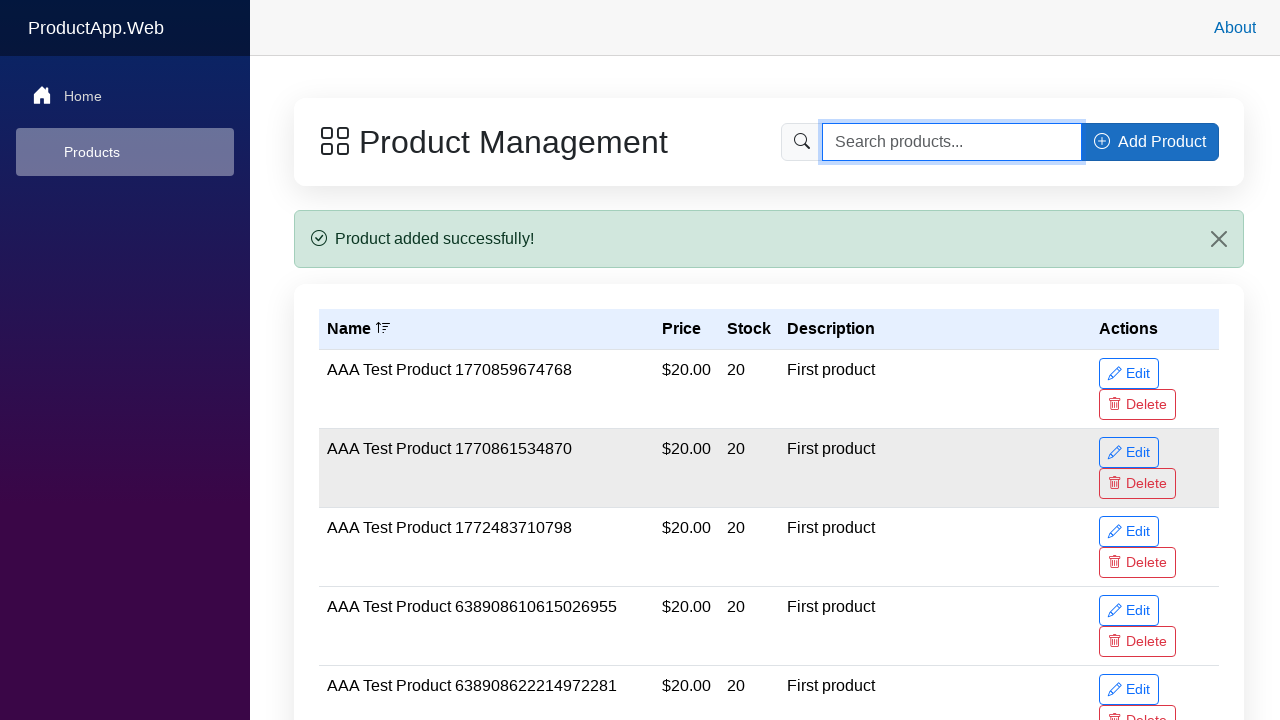

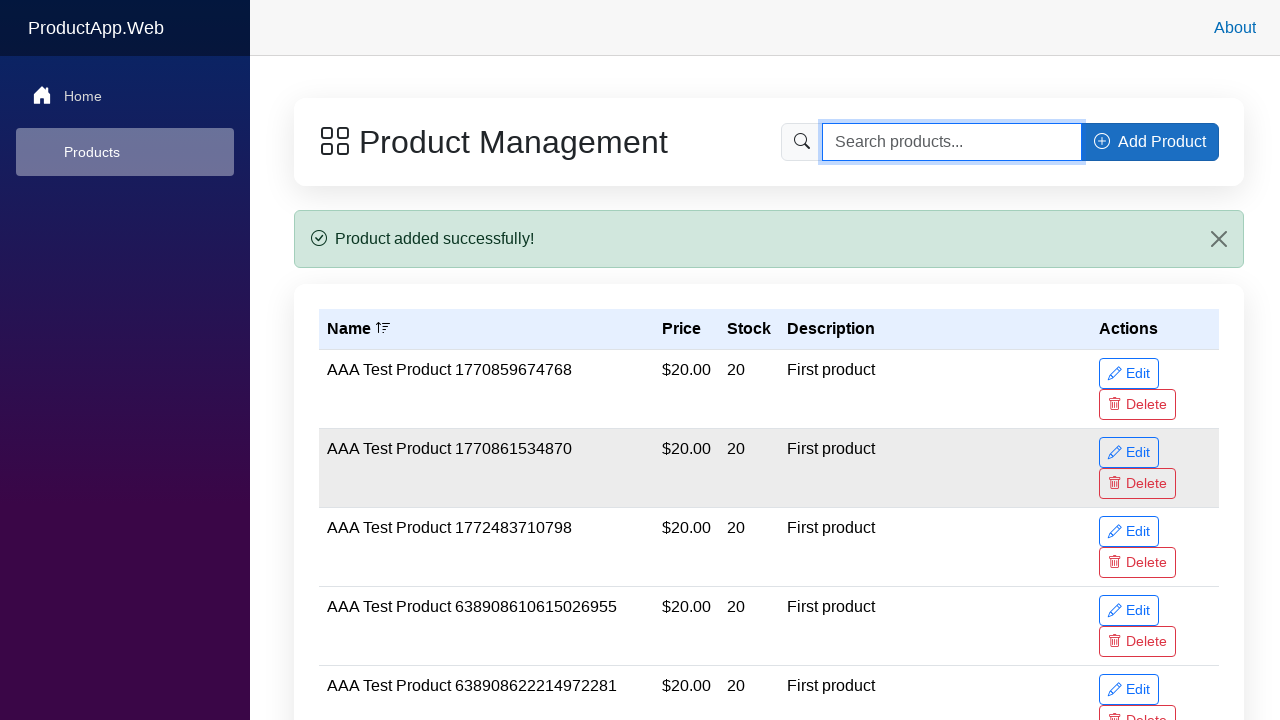